Tests dropdown menu functionality by clicking a dropdown button and then selecting the Flipkart link option

Starting URL: https://omayo.blogspot.com/

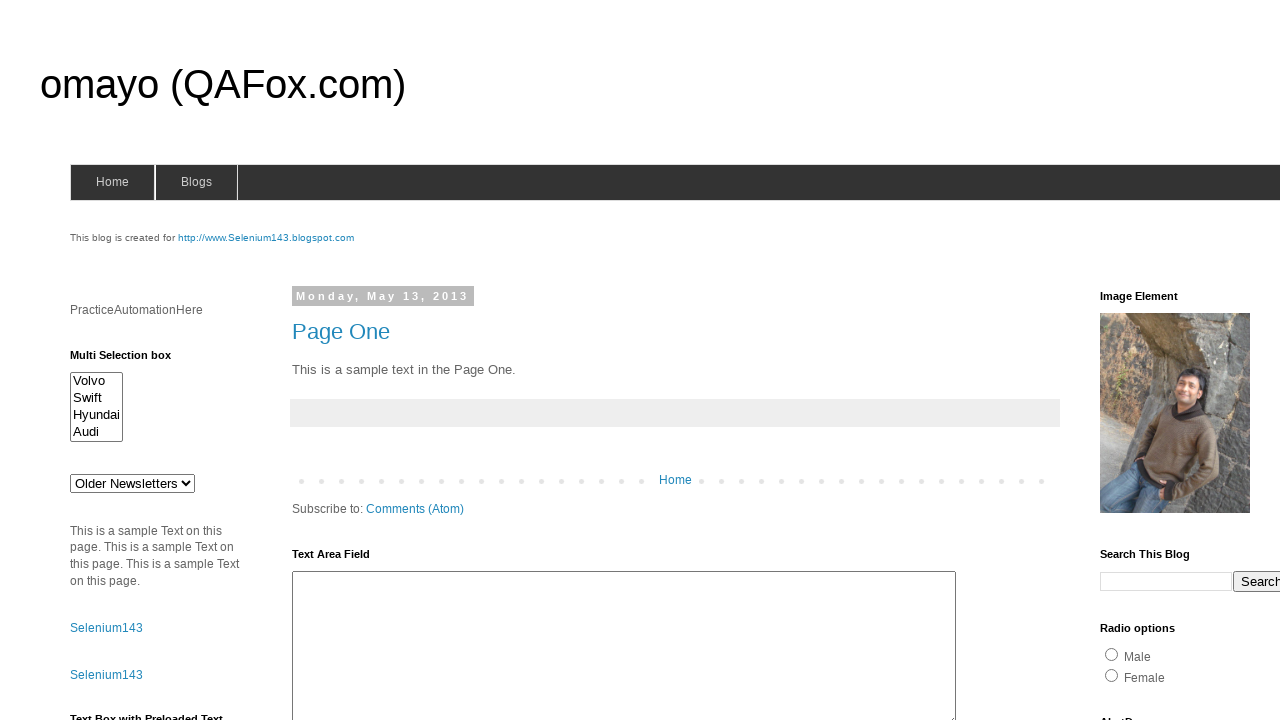

Clicked dropdown button to open menu at (1227, 360) on .dropbtn
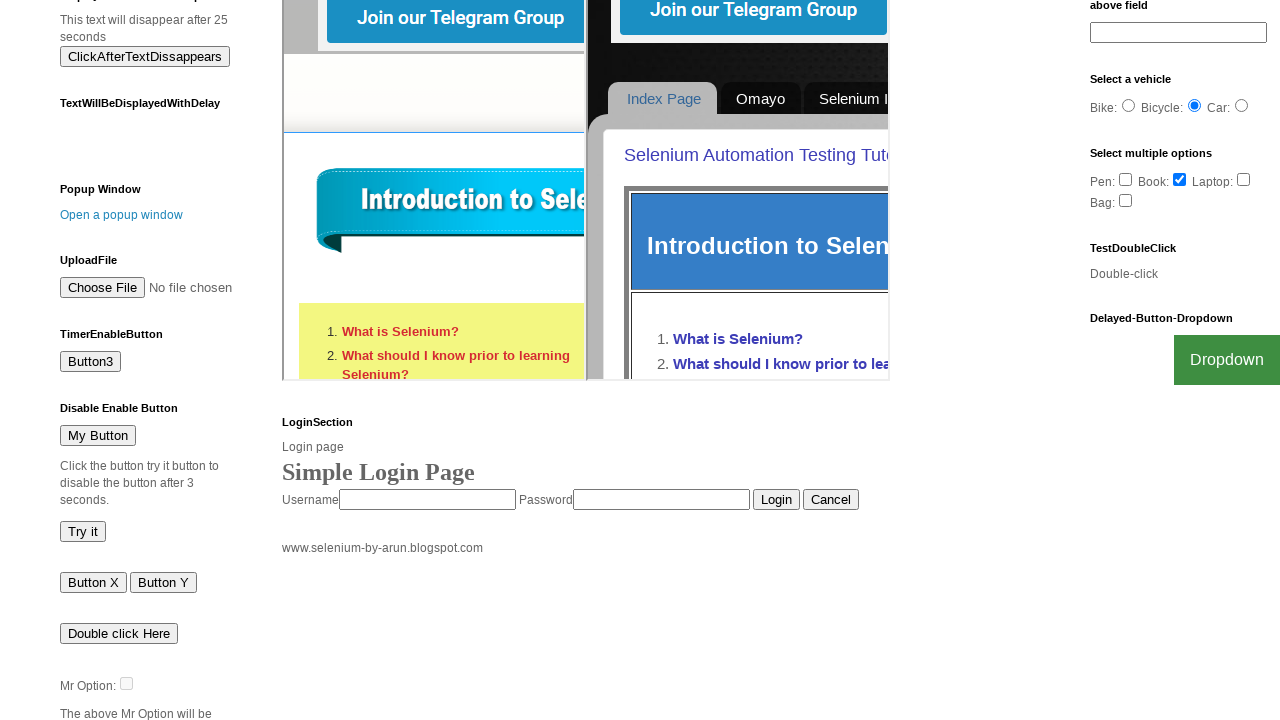

Clicked Flipkart link option from dropdown menu at (1200, 700) on text=Flipkart
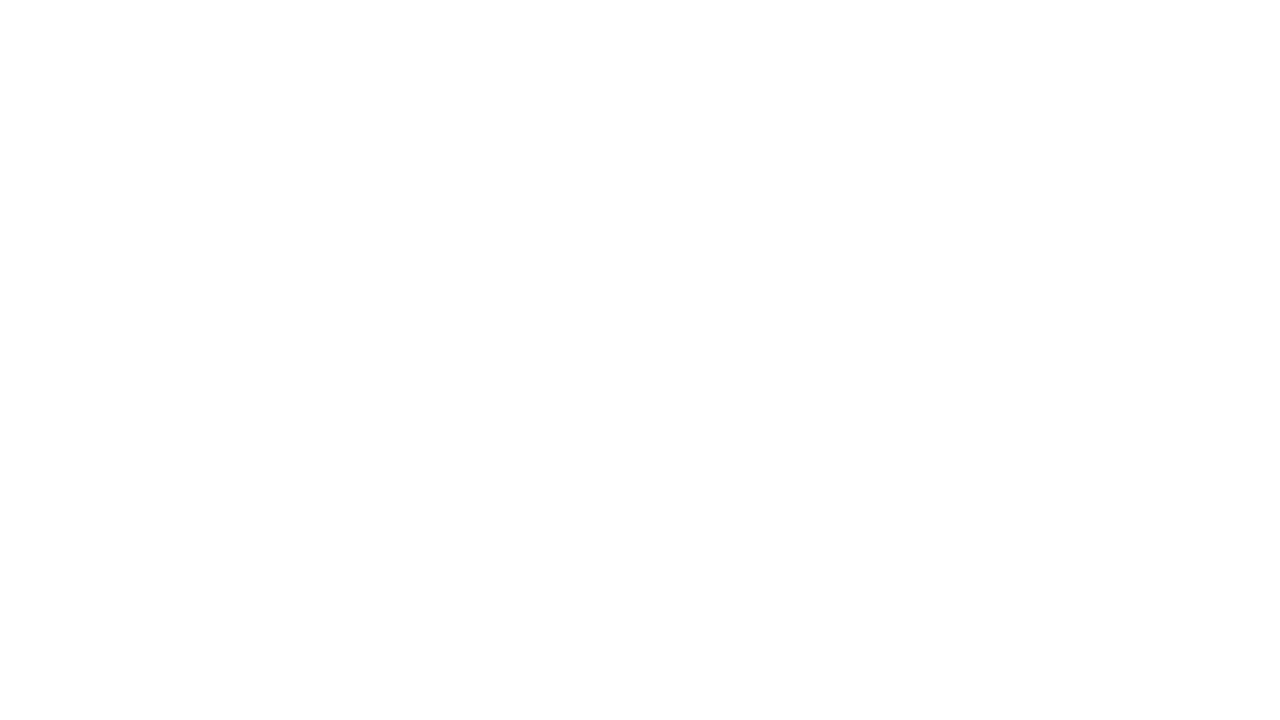

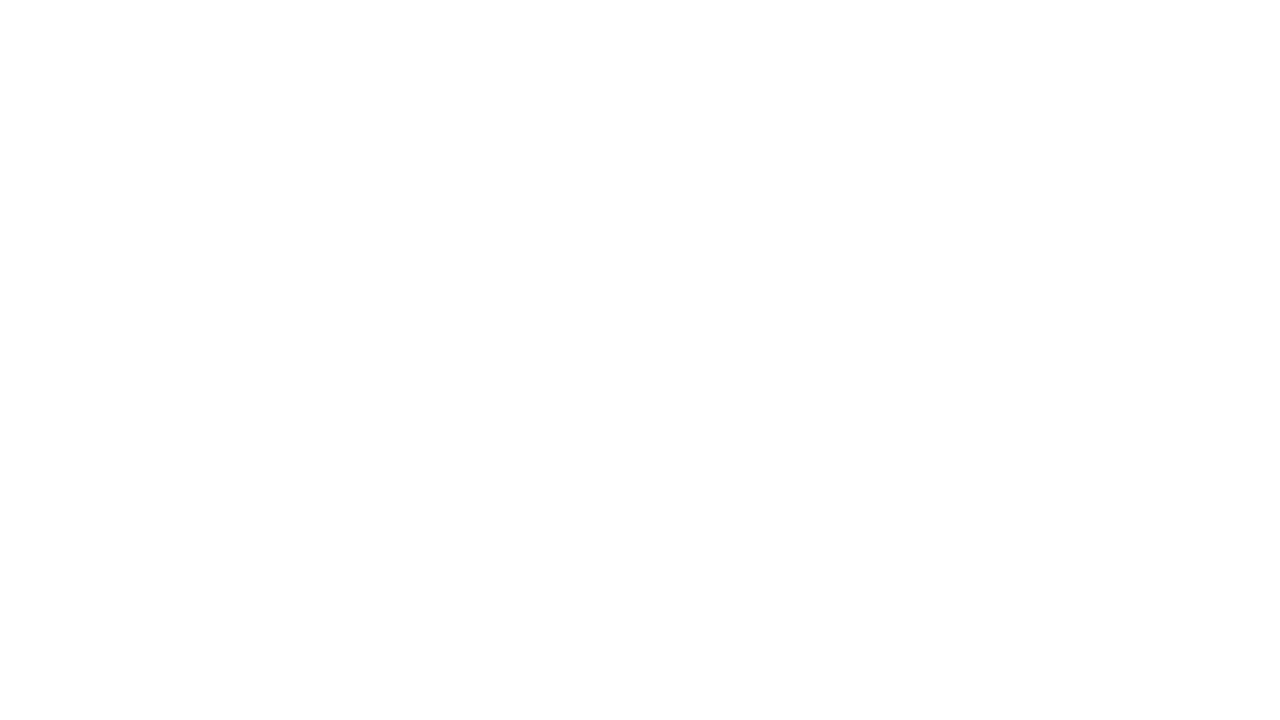